Verifies text elements on the Nextbase CRM login page including the "remember me" label and "forgot password" link

Starting URL: https://login1.nextbasecrm.com/

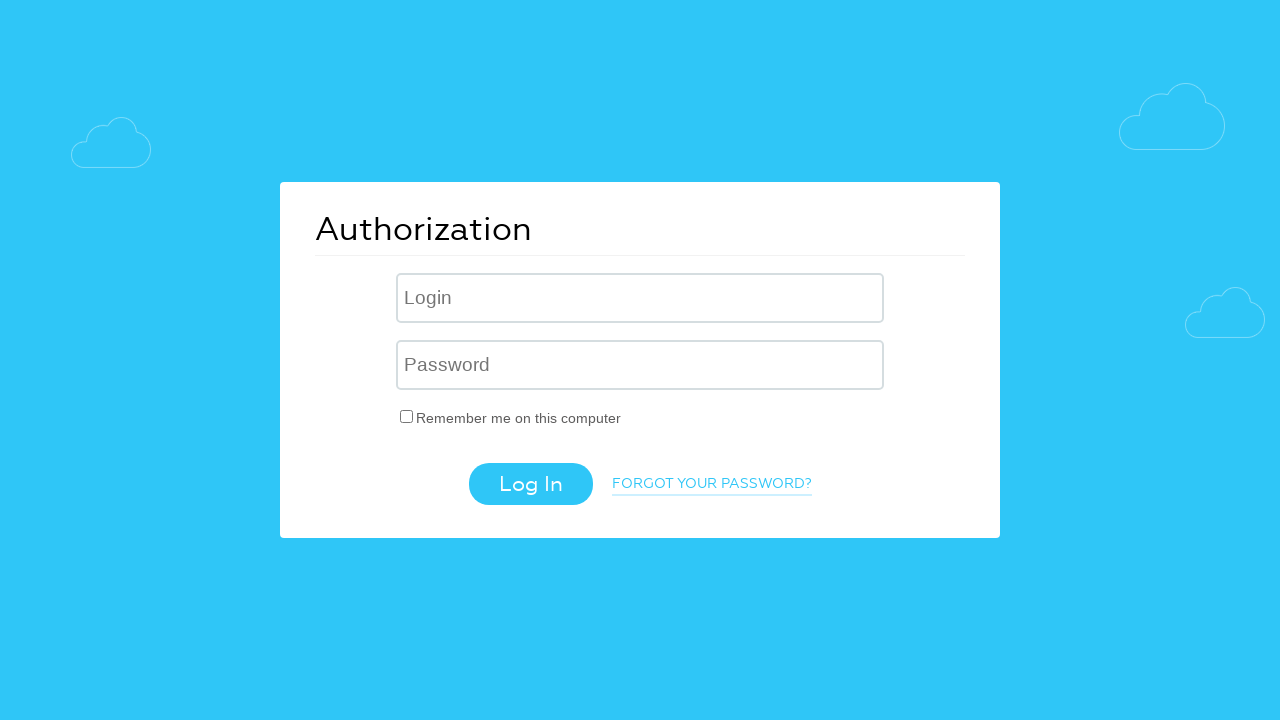

Located 'remember me' checkbox label element
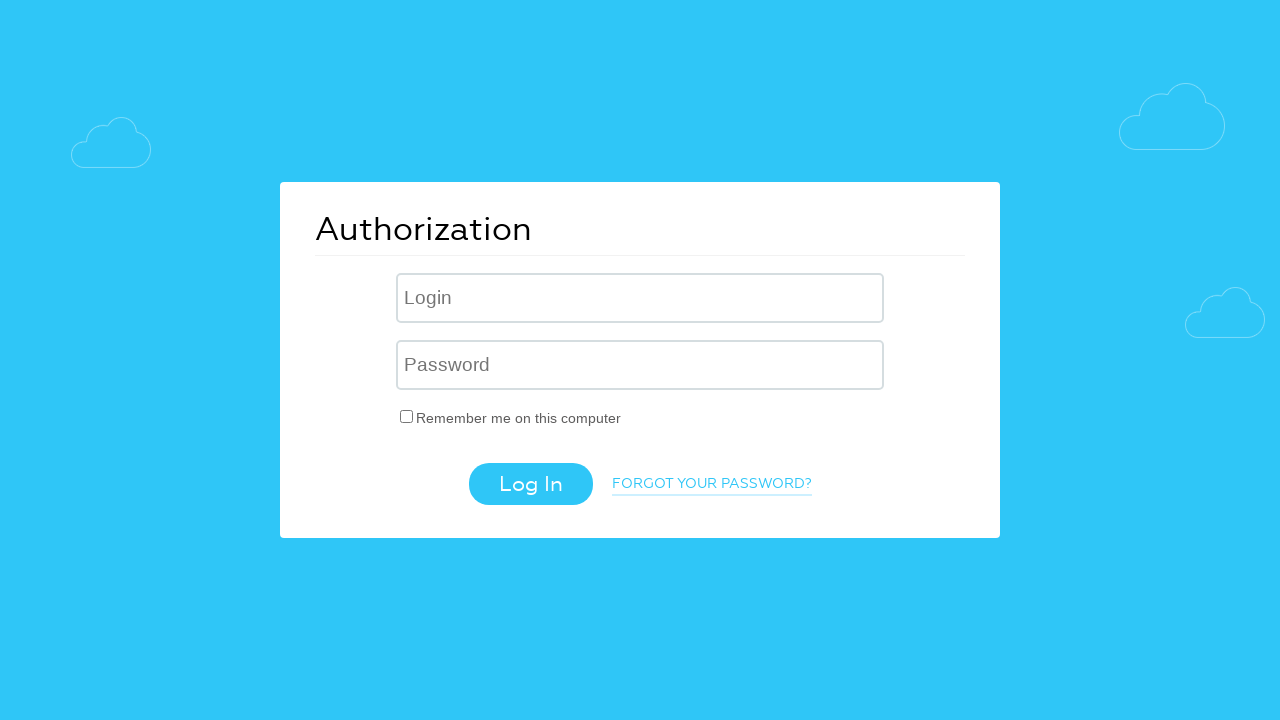

Retrieved 'remember me' label text: Remember me on this computer
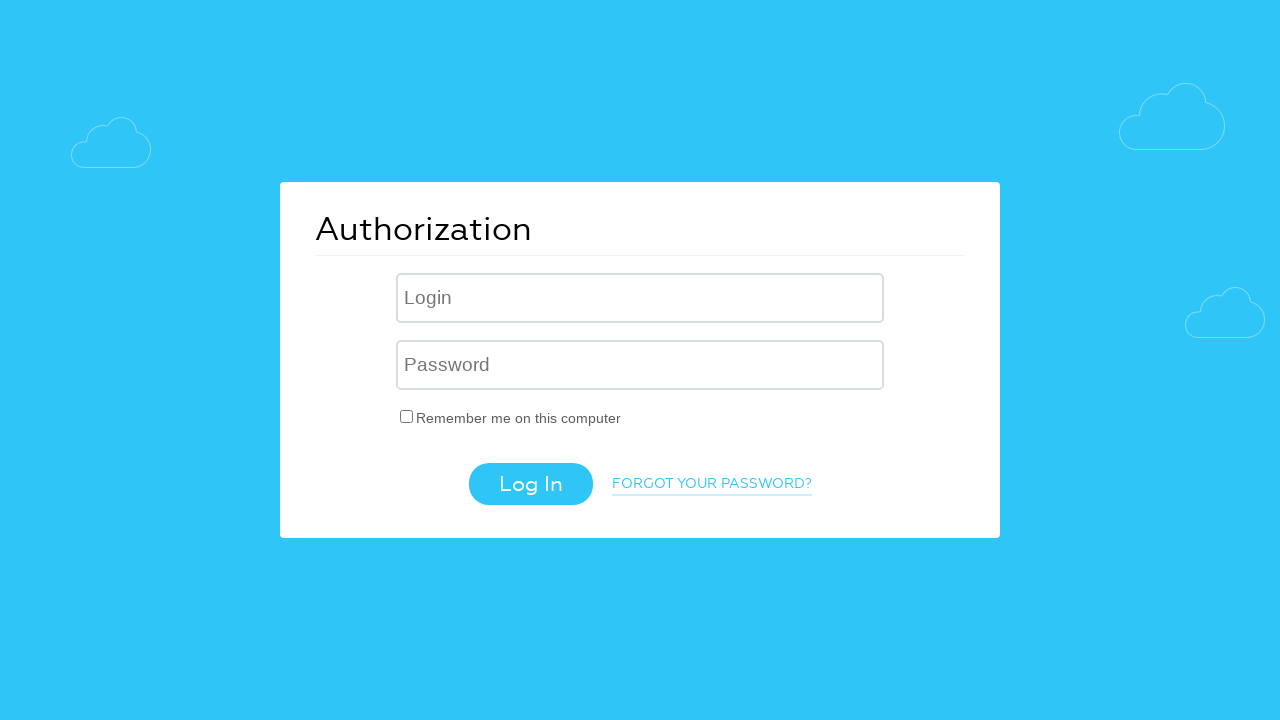

Located 'forgot password' link element
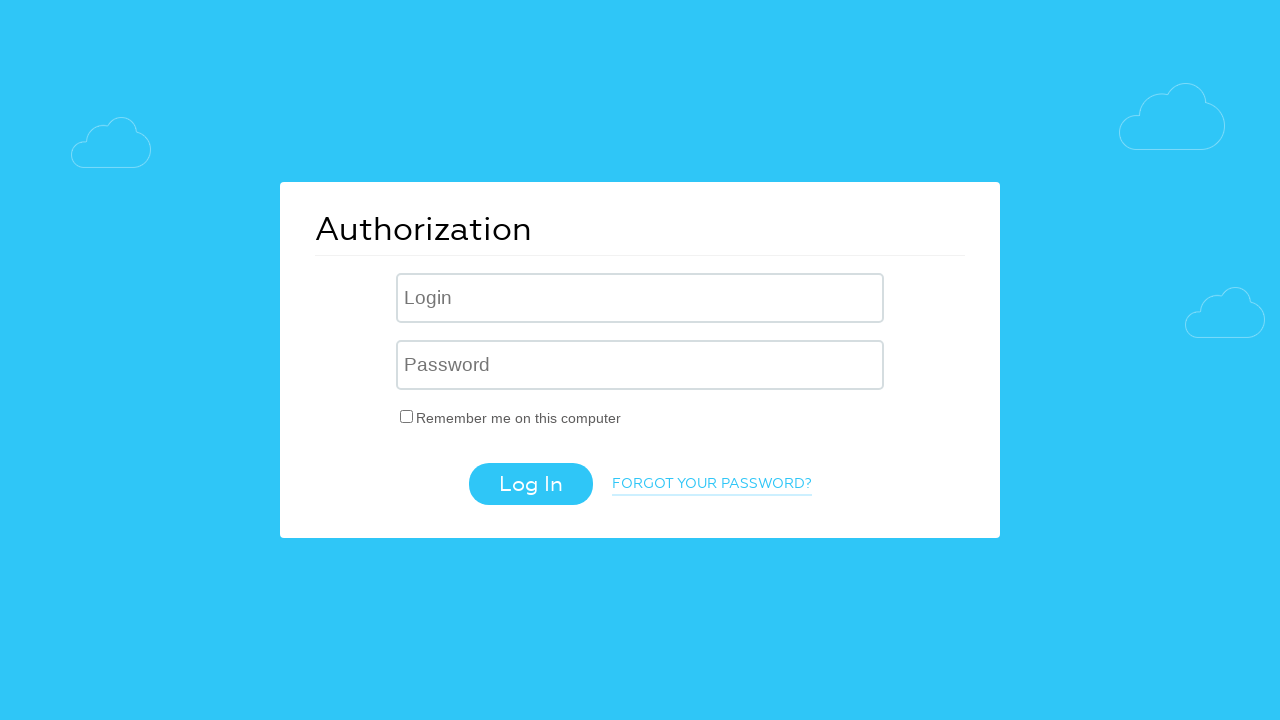

Retrieved 'forgot password' link text: Forgot your password?
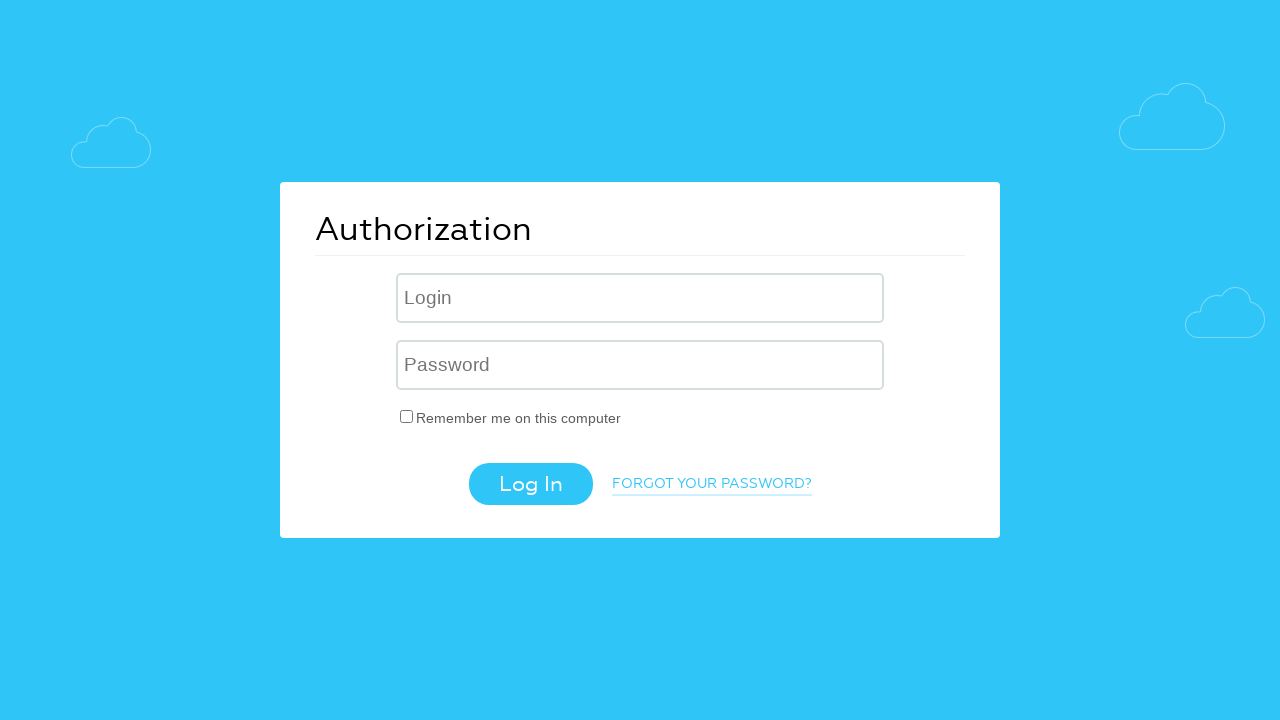

Retrieved 'forgot password' link href attribute: /?forgot_password=yes
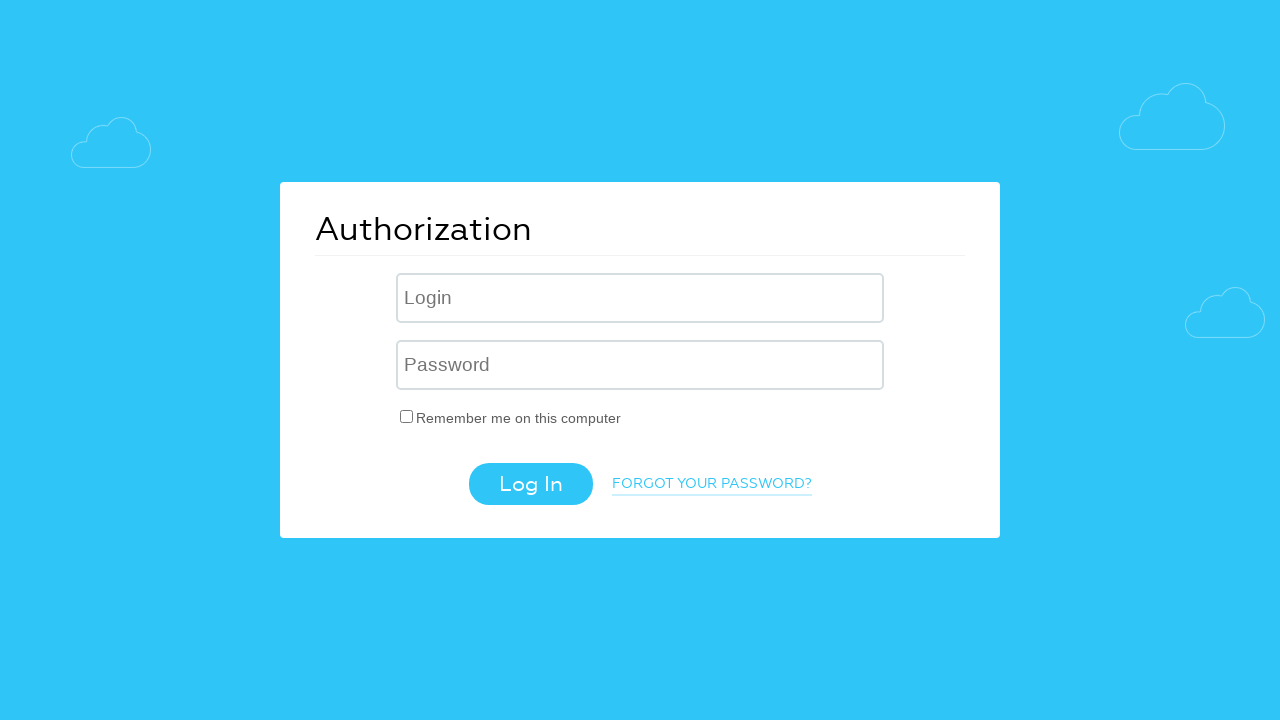

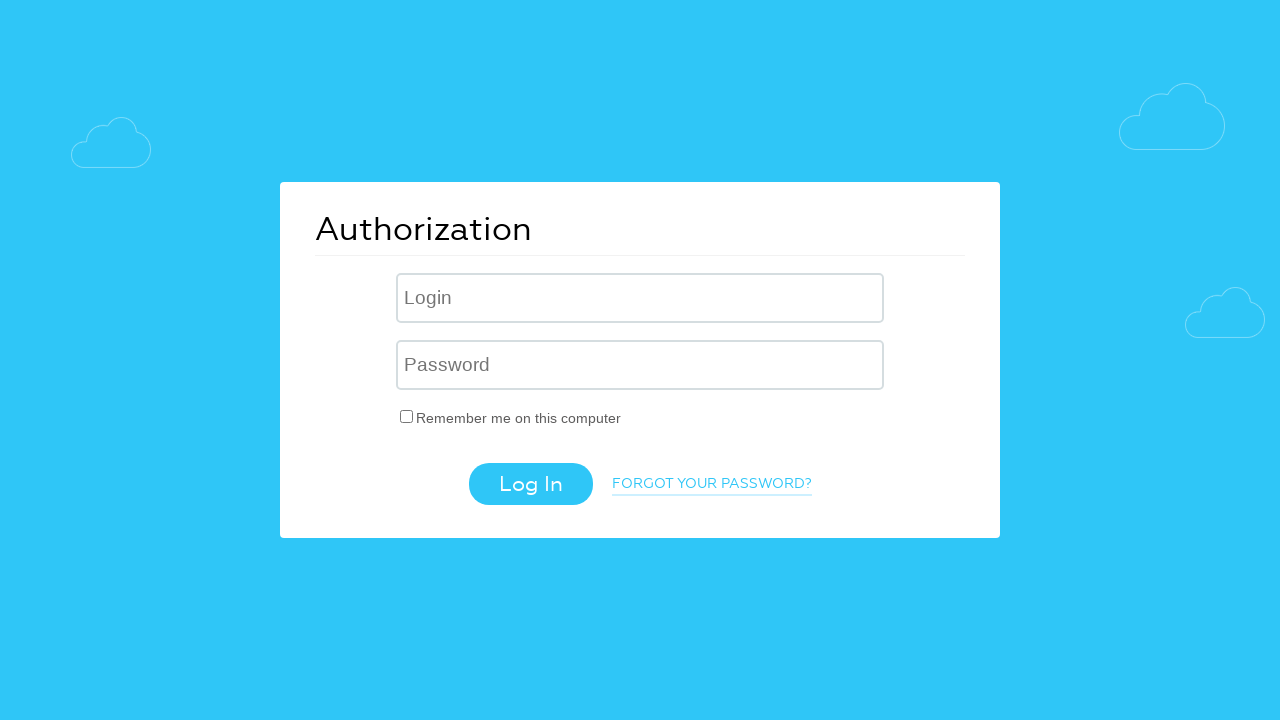